Tests that the last name field rejects input containing numbers

Starting URL: https://phptravels.net/signup

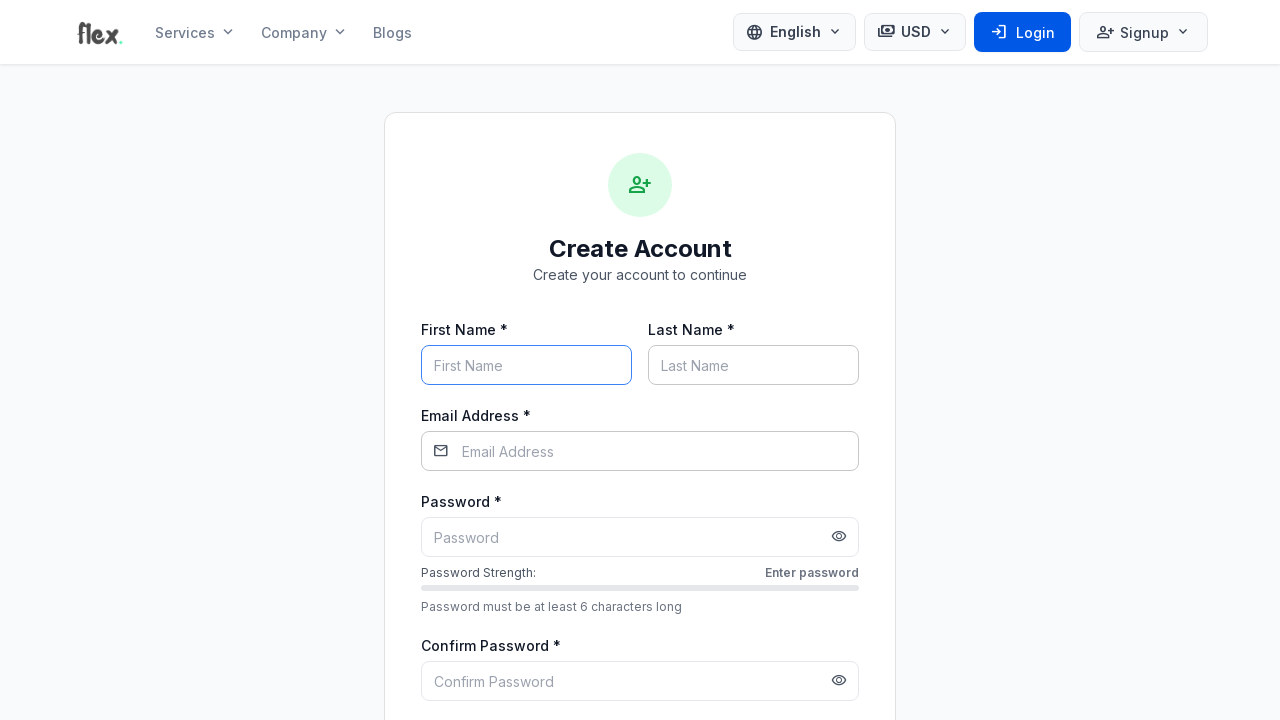

Signup form loaded and visible
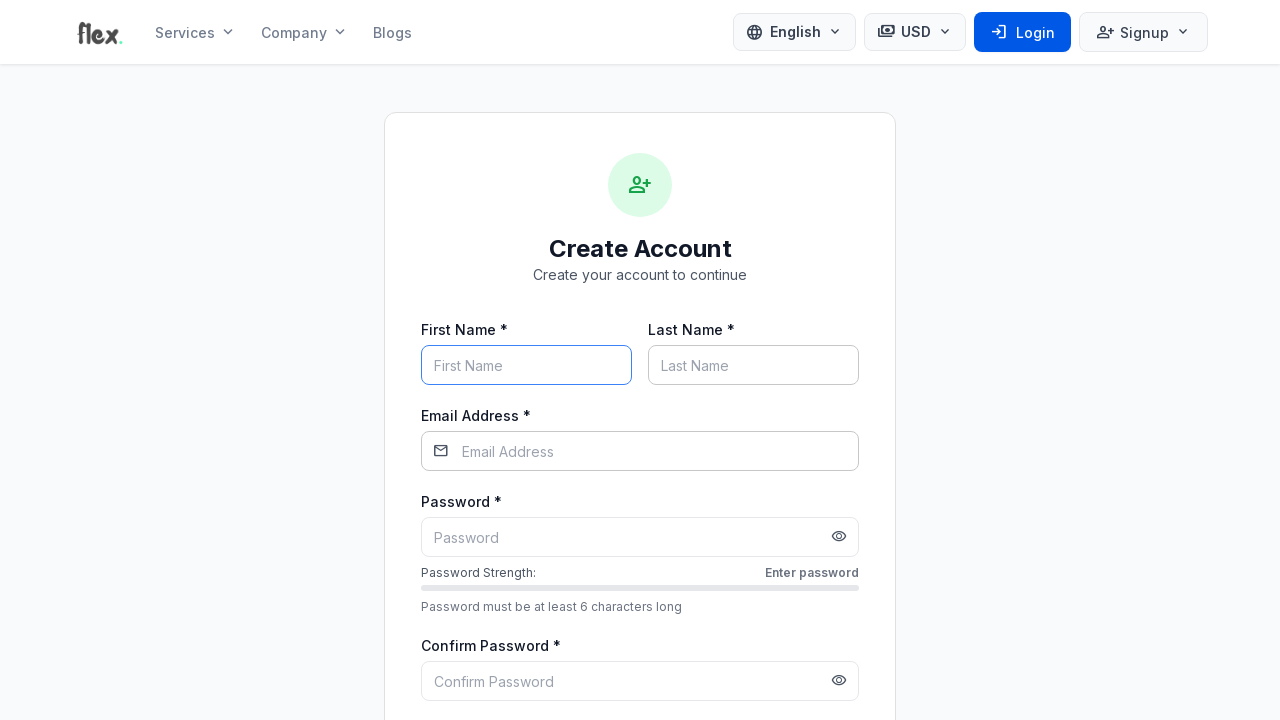

Set last name field with invalid value 'Campos0' containing numbers
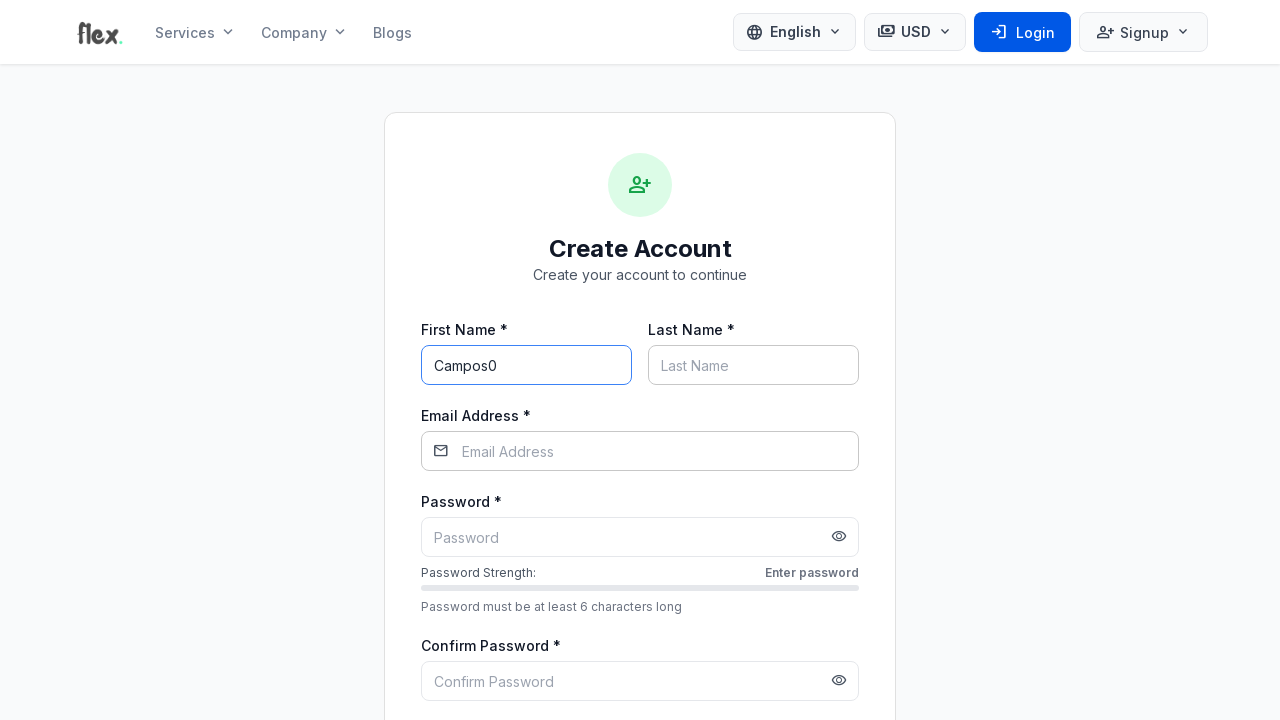

Validation processed after 3 second wait
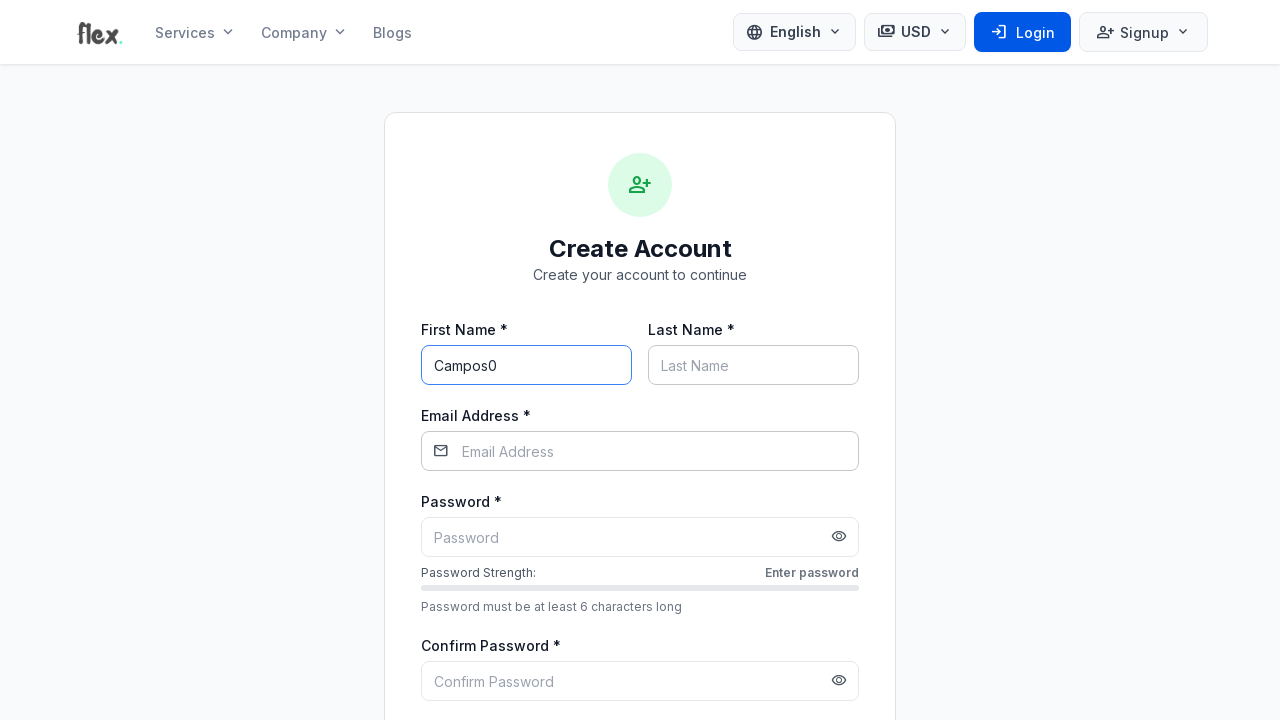

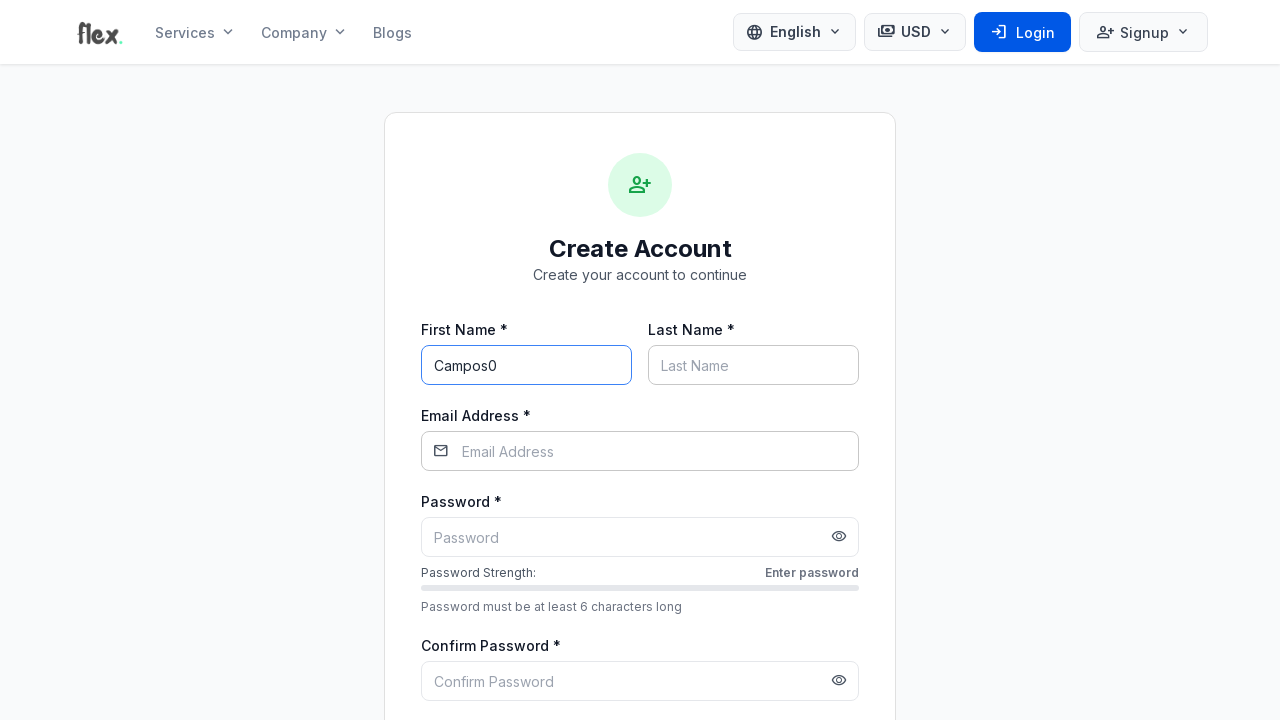